Tests login form submission and opens a new tab after login

Starting URL: https://codility-frontend-prod.s3.amazonaws.com/media/task_static/qa_login_page/9a83bda125cd7398f9f482a3d6d45ea4/static/attachments/reference_page.html

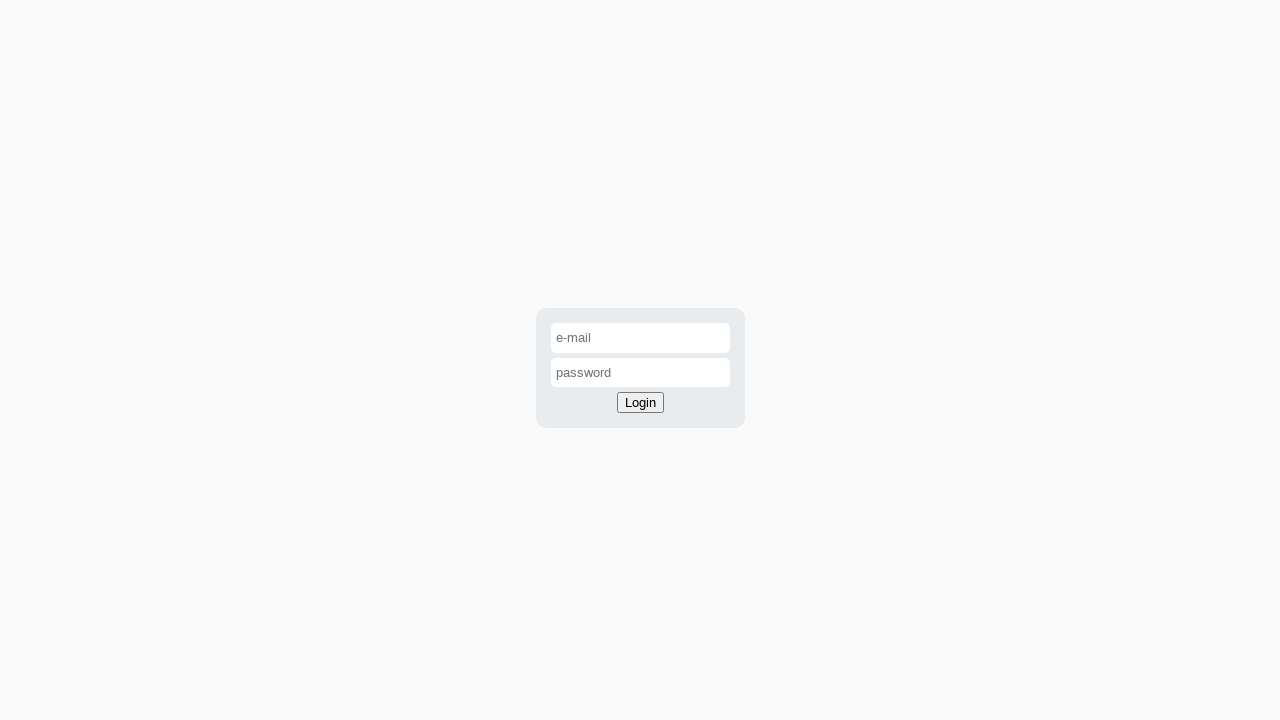

Filled email field with 'login@codility.com' on #email-input
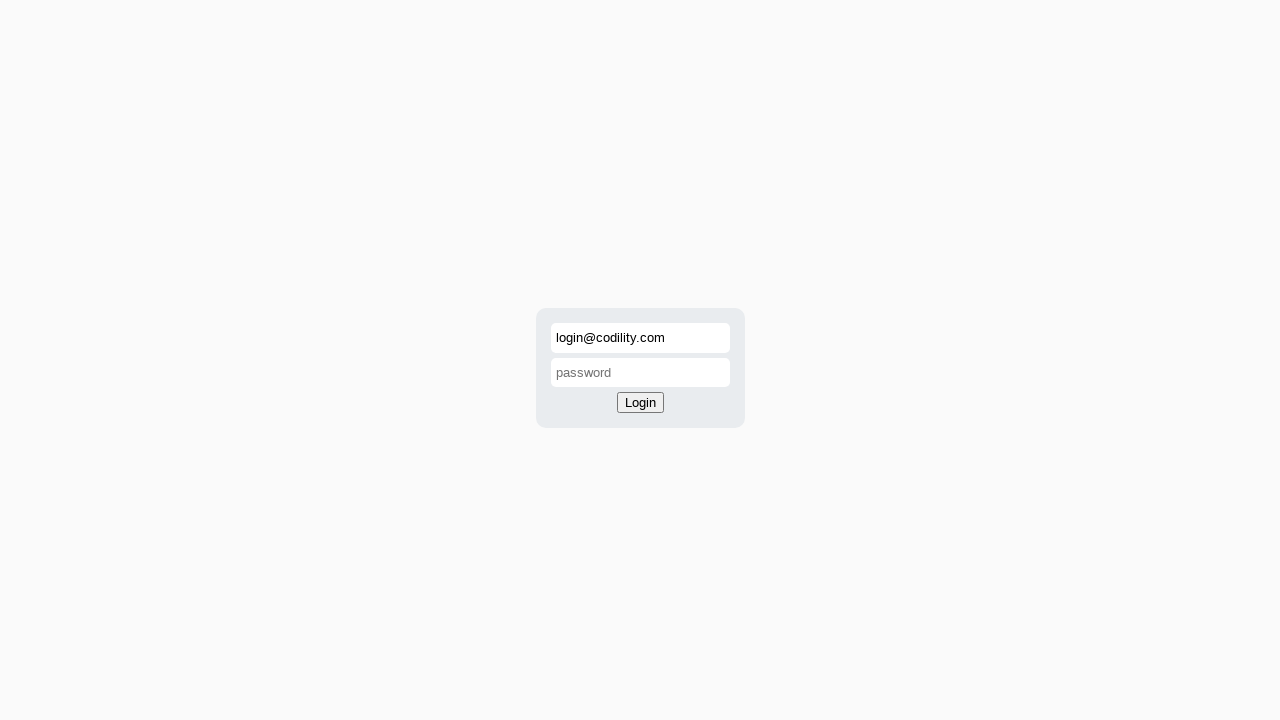

Filled password field with 'password' on #password-input
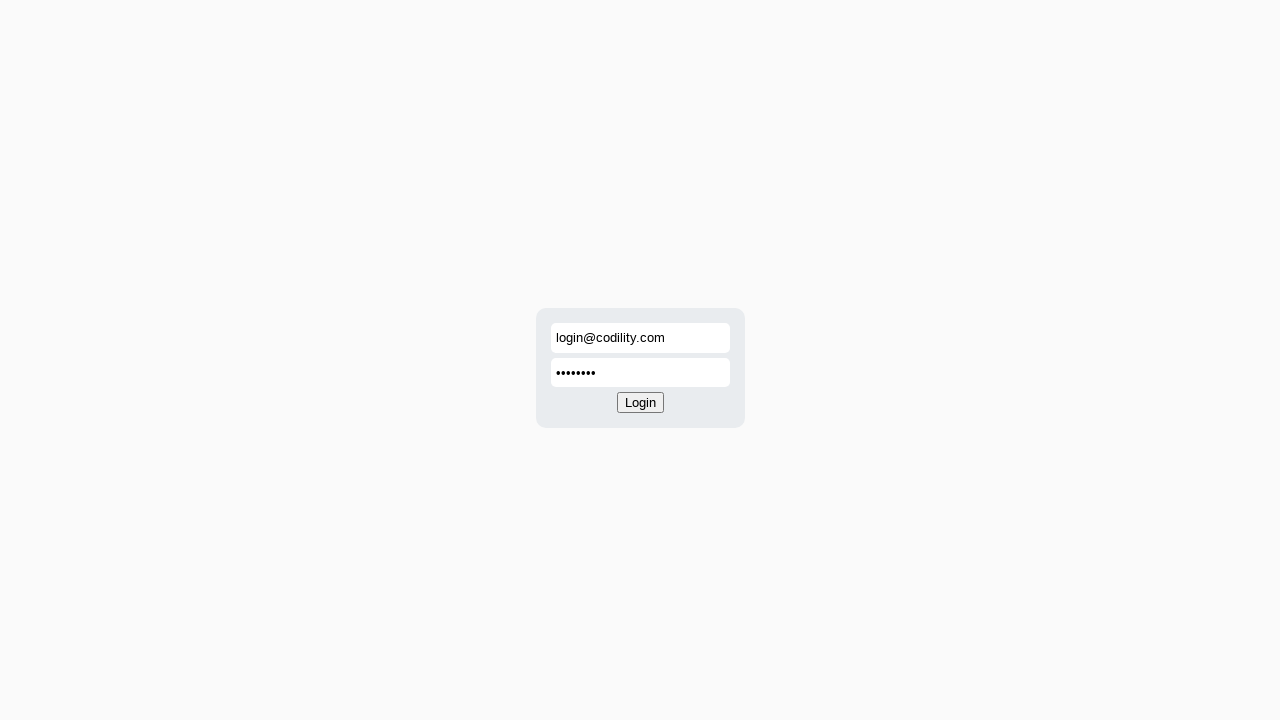

Clicked login button to submit form at (640, 403) on #login-button
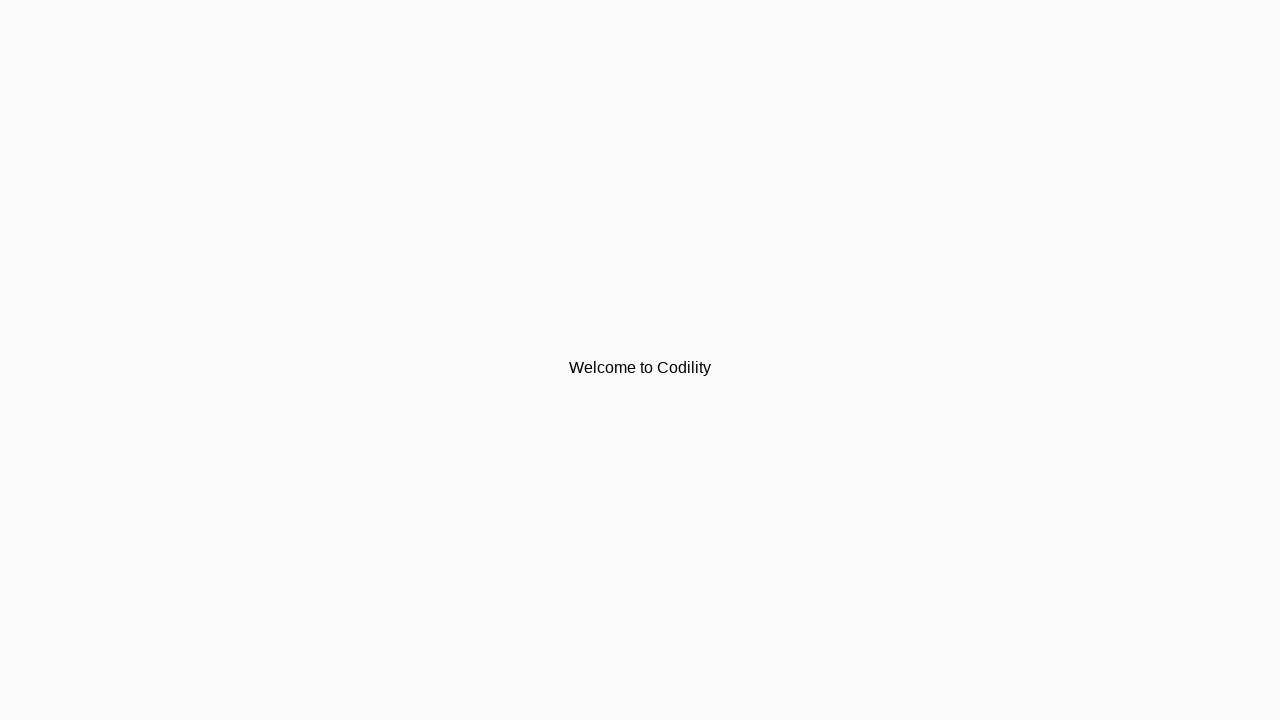

Opened a new tab after successful login
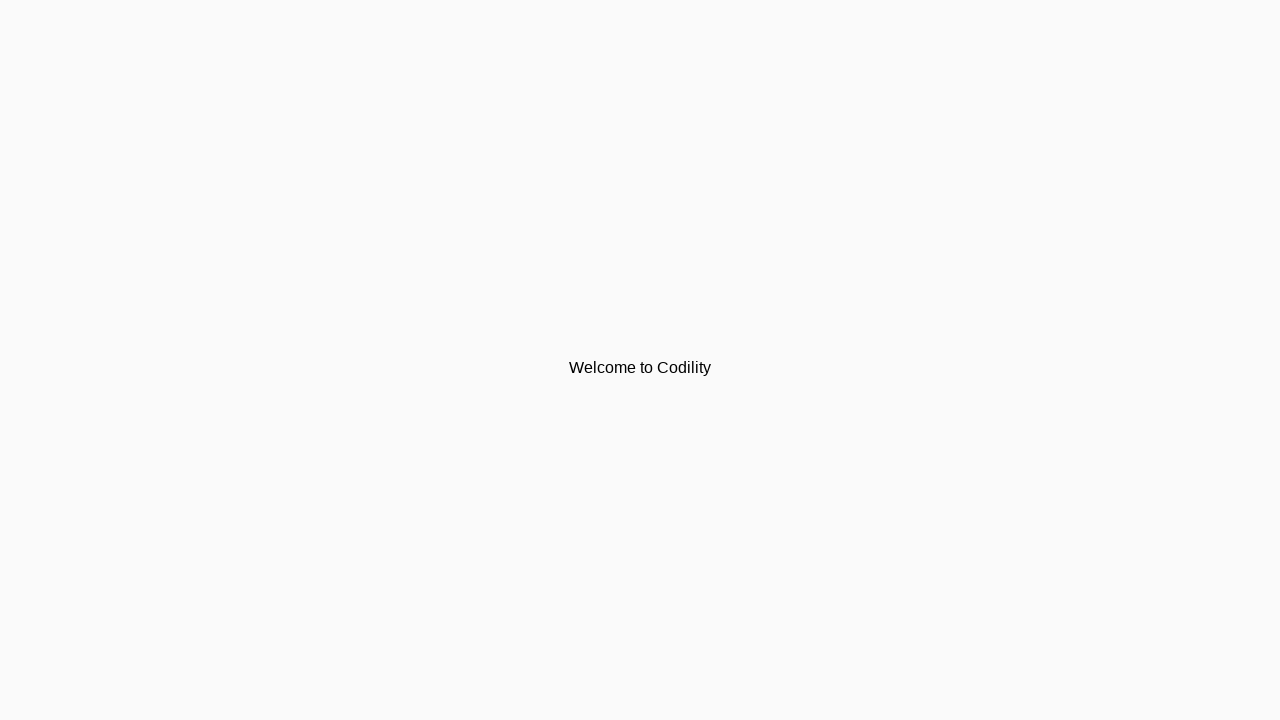

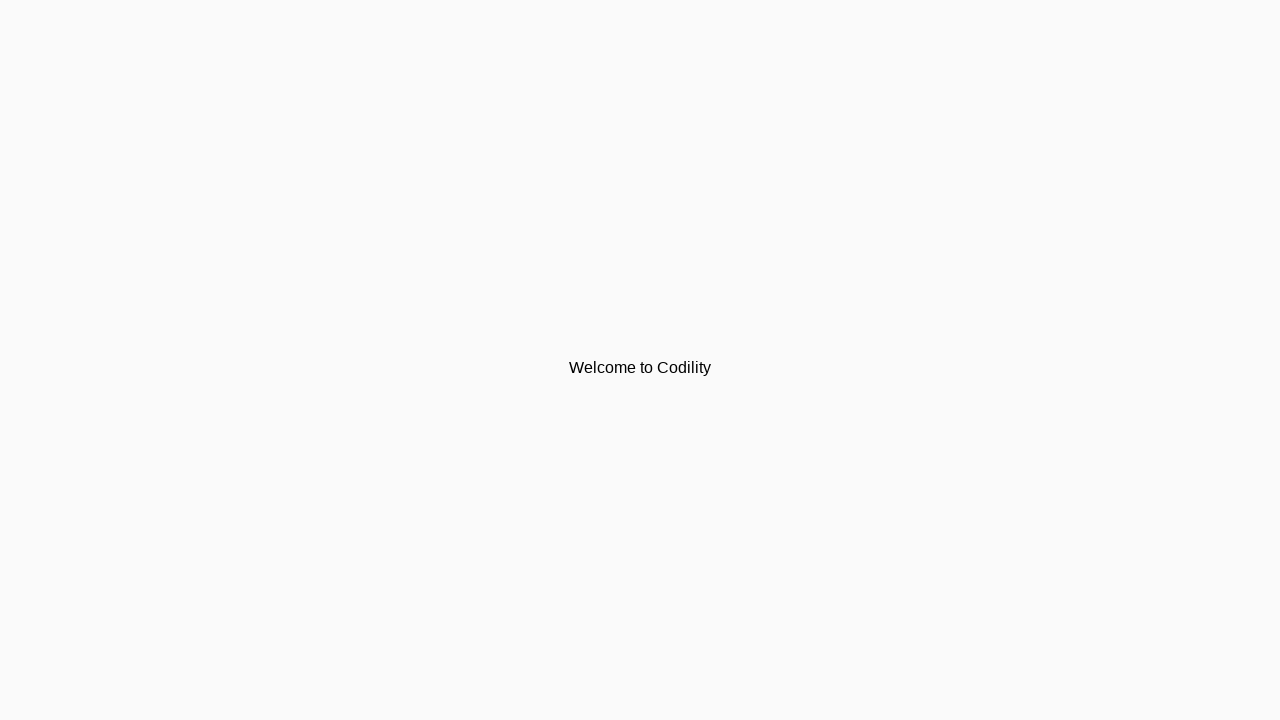